Tests an explicit wait scenario by waiting for a price element to display "$100", then clicking a button, reading a value, calculating a mathematical result using logarithm and sine functions, entering the answer, and submitting the form.

Starting URL: http://suninjuly.github.io/explicit_wait2.html

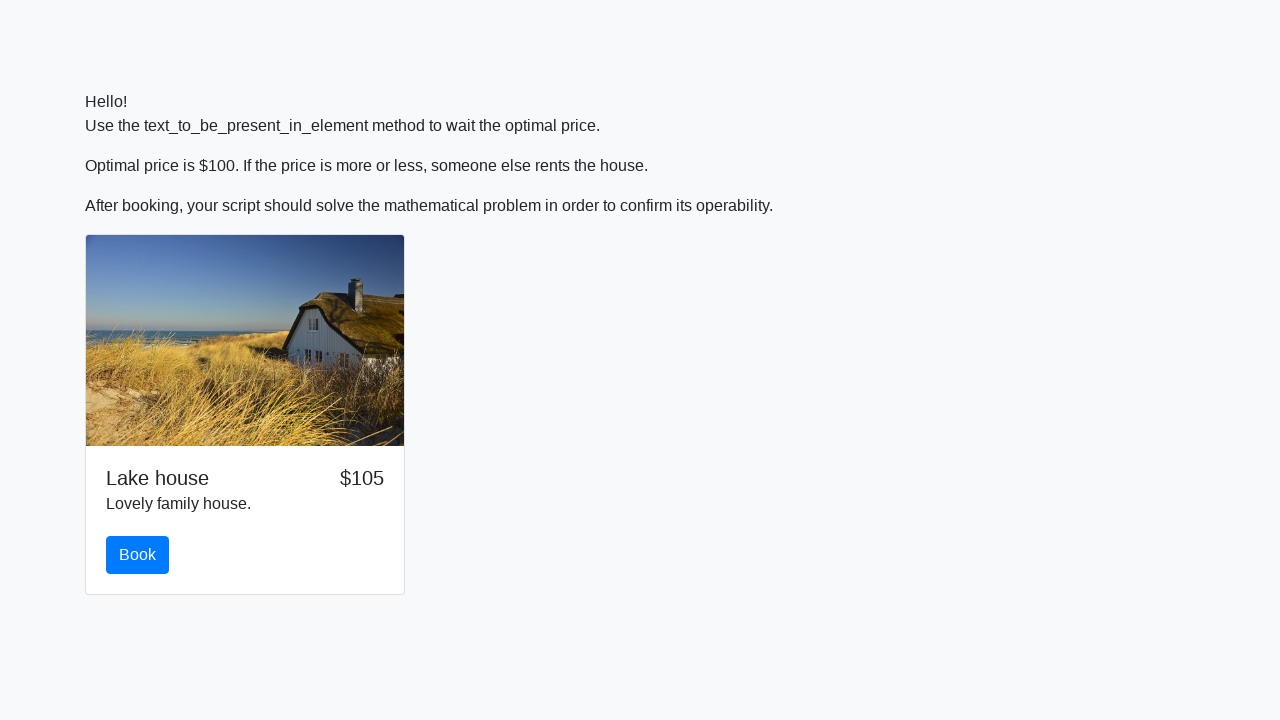

Waited for price element to display '$100'
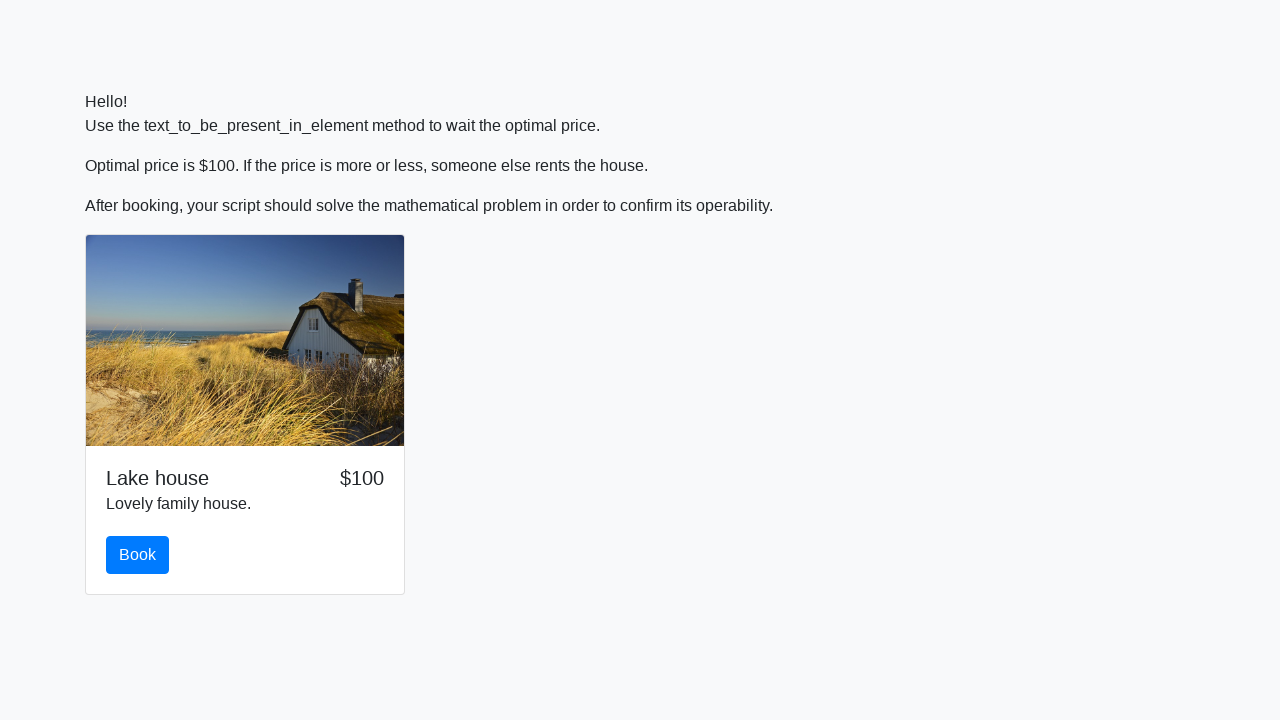

Clicked the book button at (138, 555) on button.btn
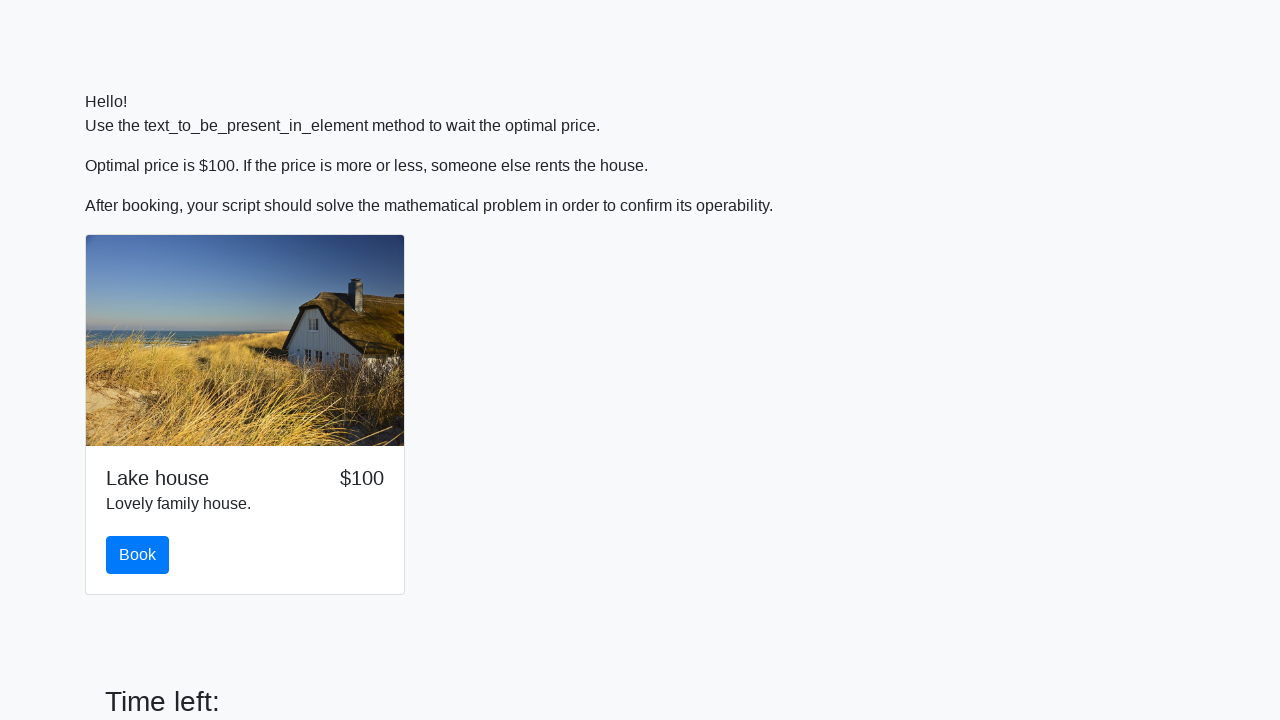

Retrieved input value from #input_value element
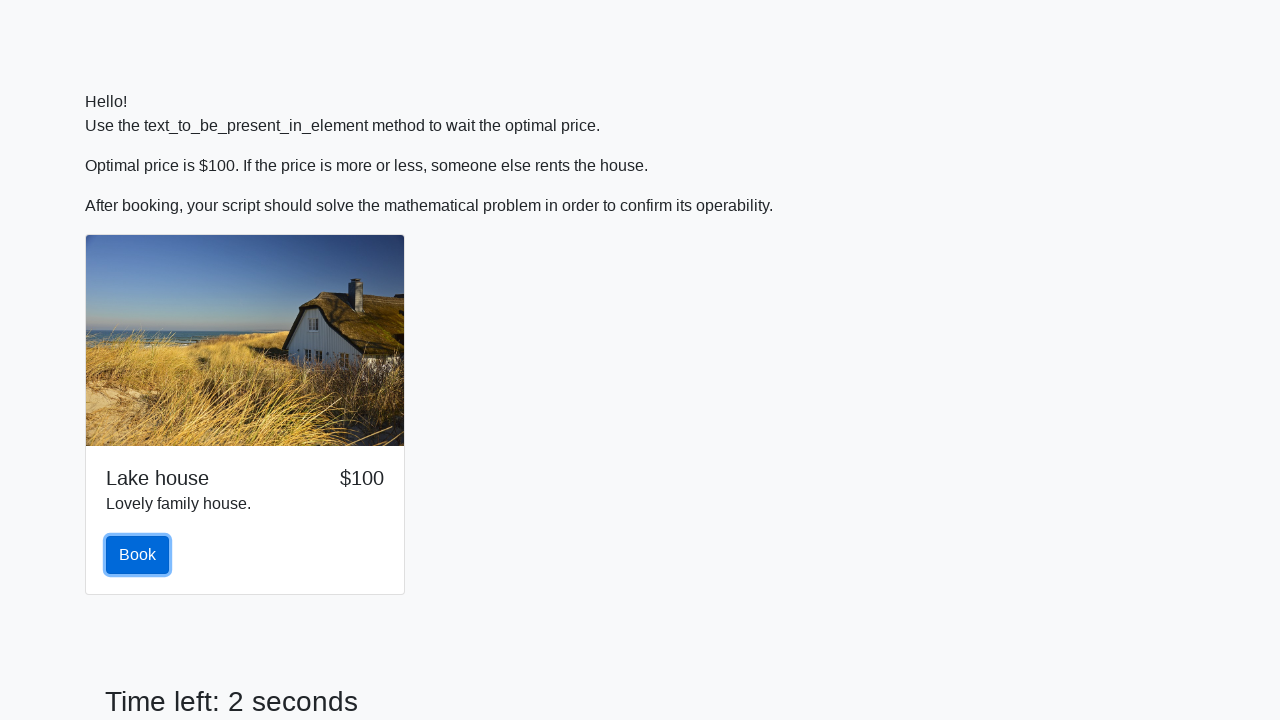

Calculated mathematical result using logarithm and sine functions: 1.9774085963100165
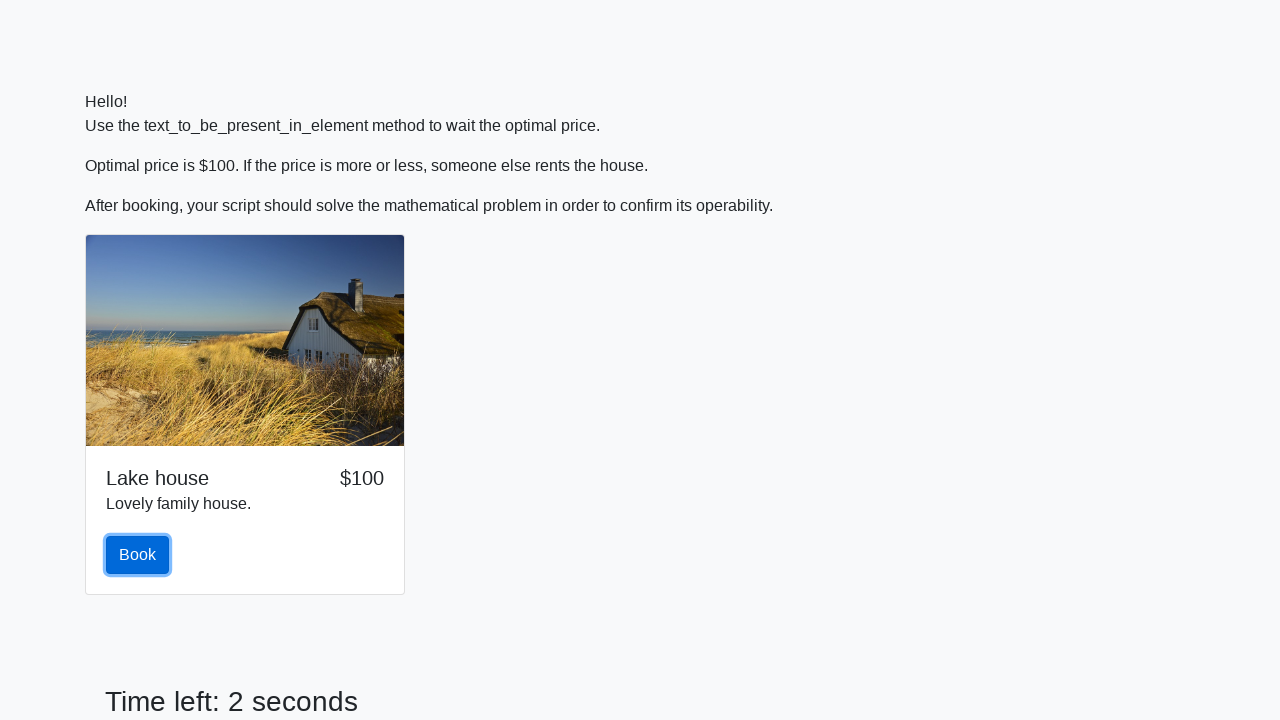

Entered calculated answer into #answer field on #answer
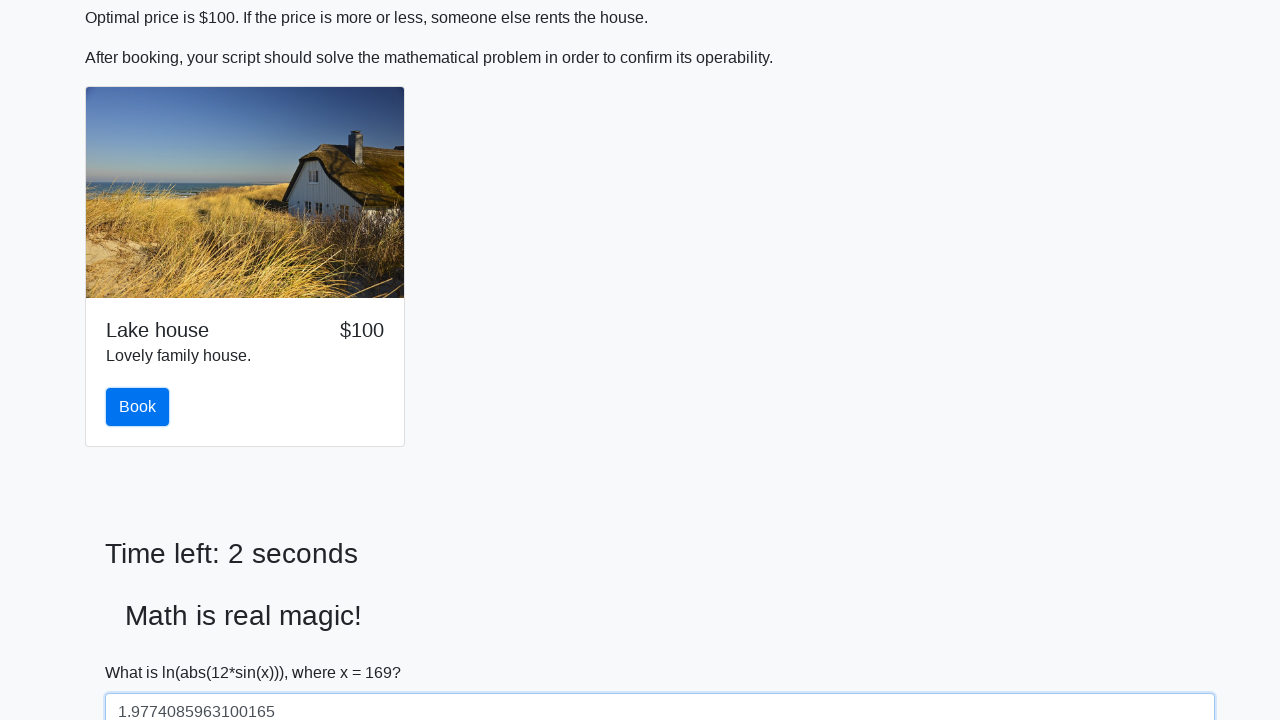

Clicked the solve button to submit the form at (143, 651) on #solve
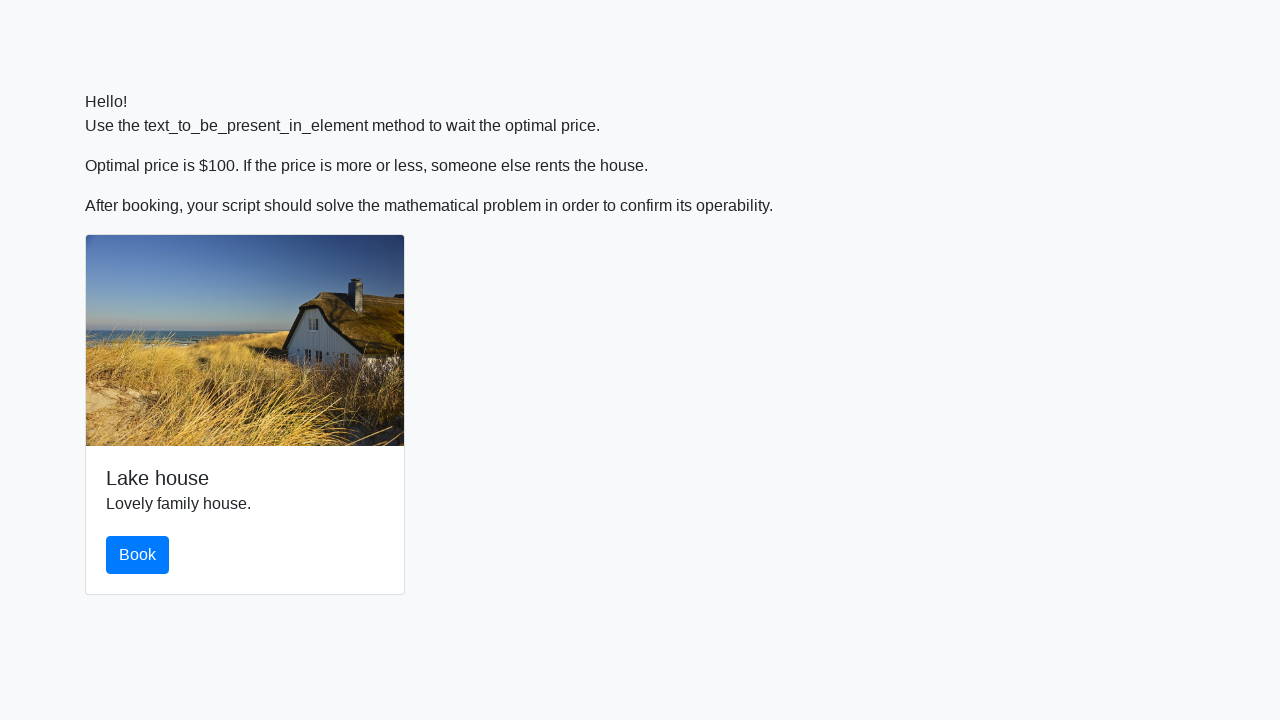

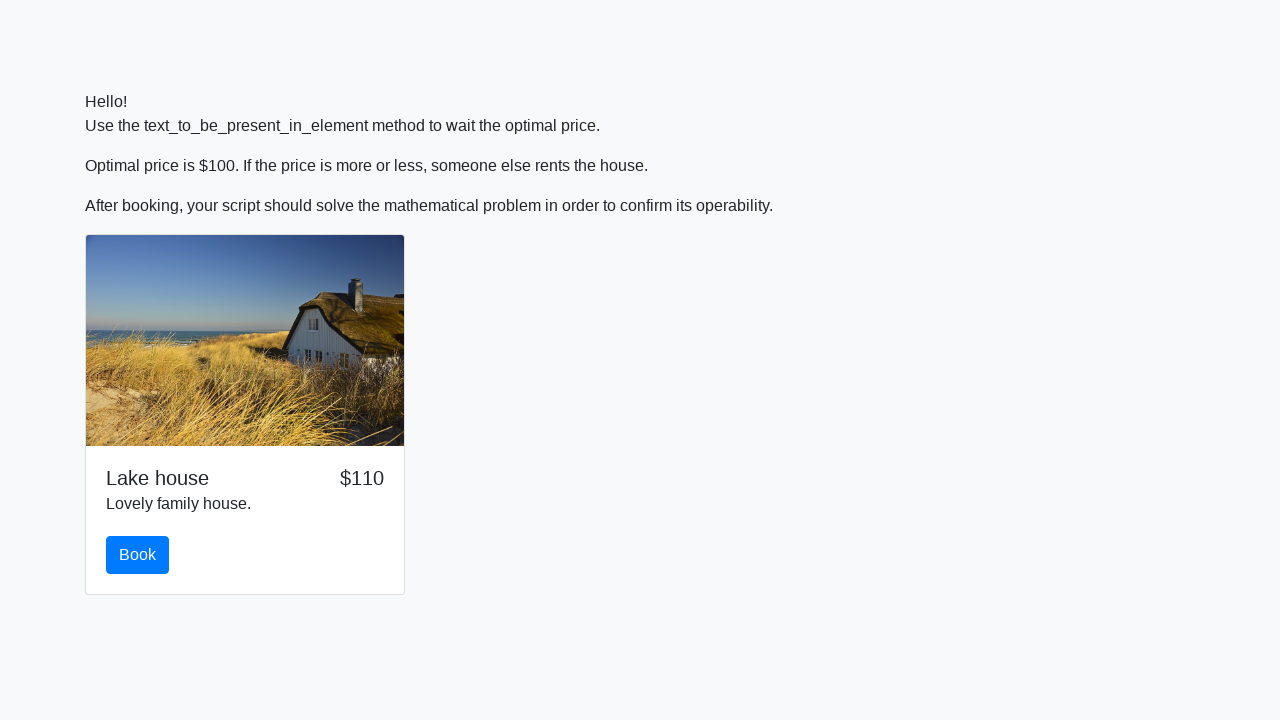